Tests alert window handling by setting up an alert handler and clicking a confirm button

Starting URL: https://rahulshettyacademy.com/AutomationPractice/

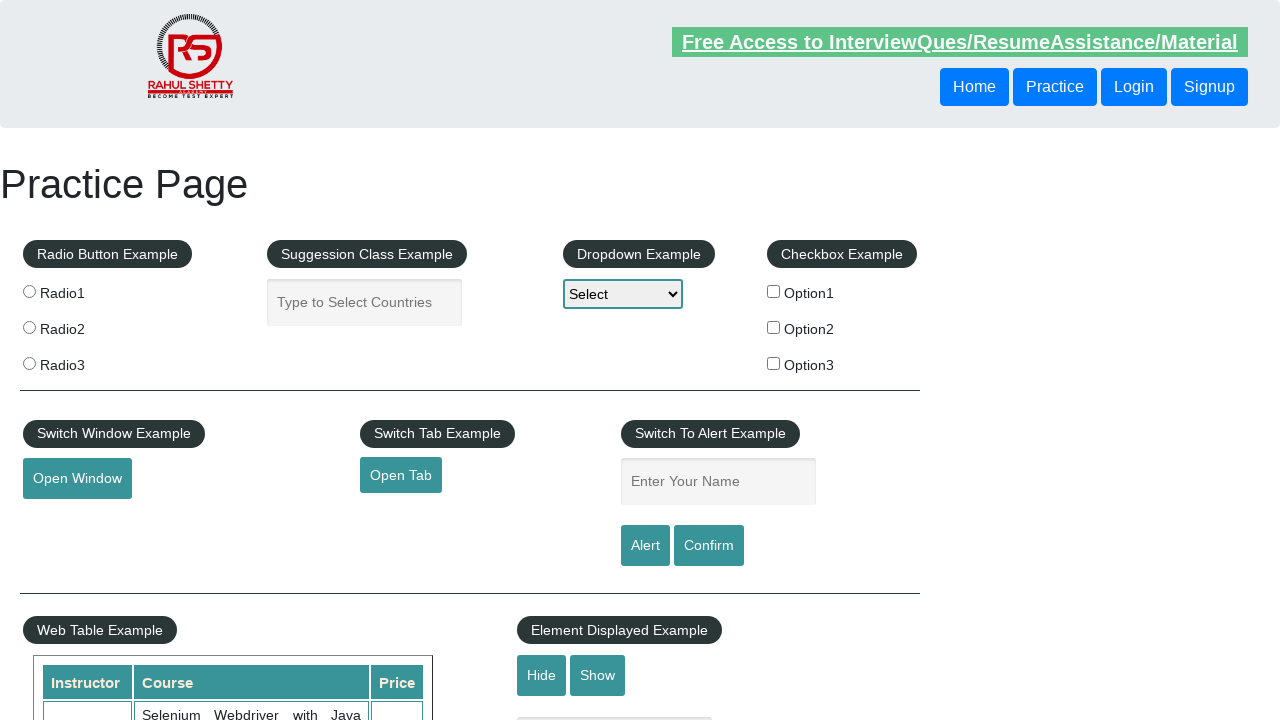

Set up alert dialog handler
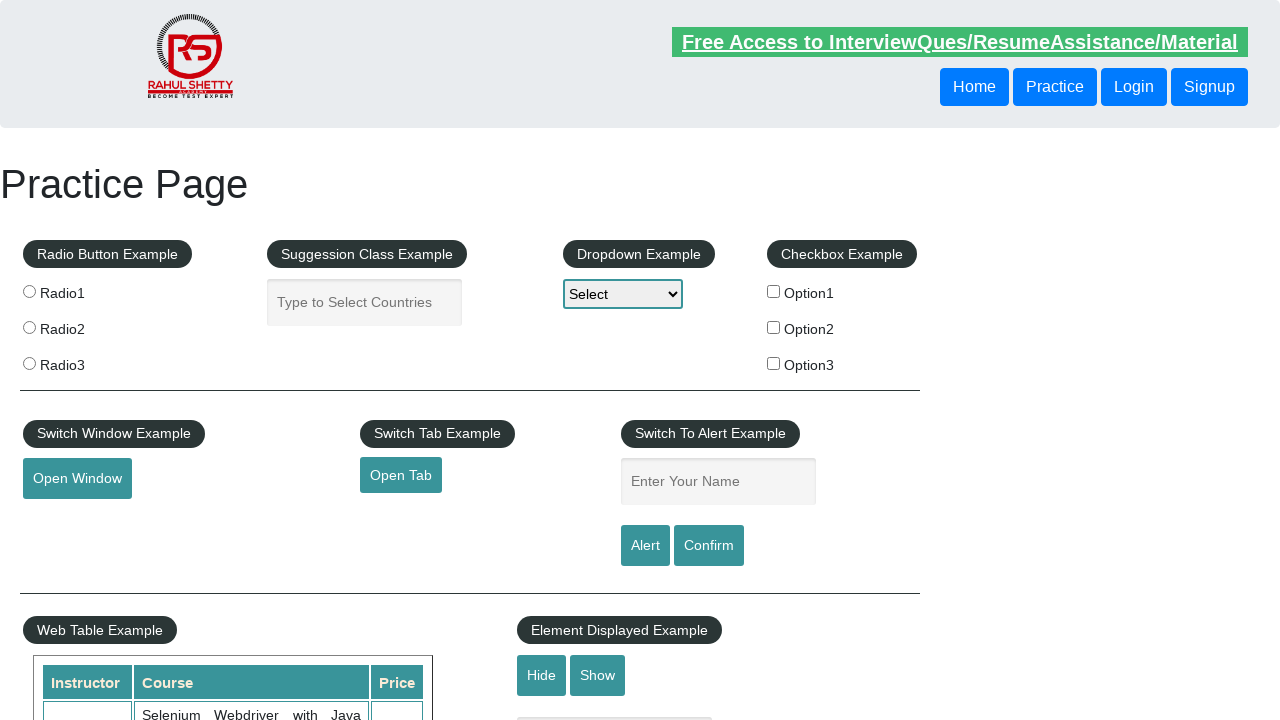

Clicked confirm button to trigger alert at (709, 546) on [id="confirmbtn"]
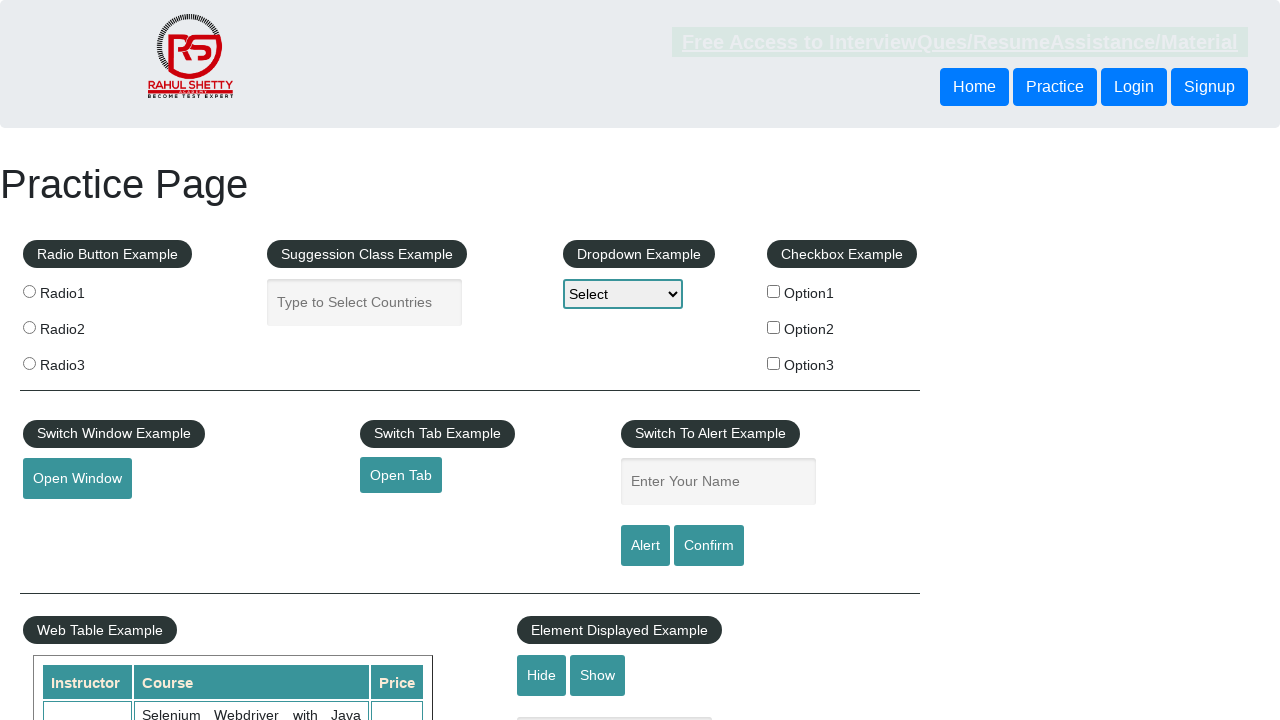

Waited for alert dialog to be handled
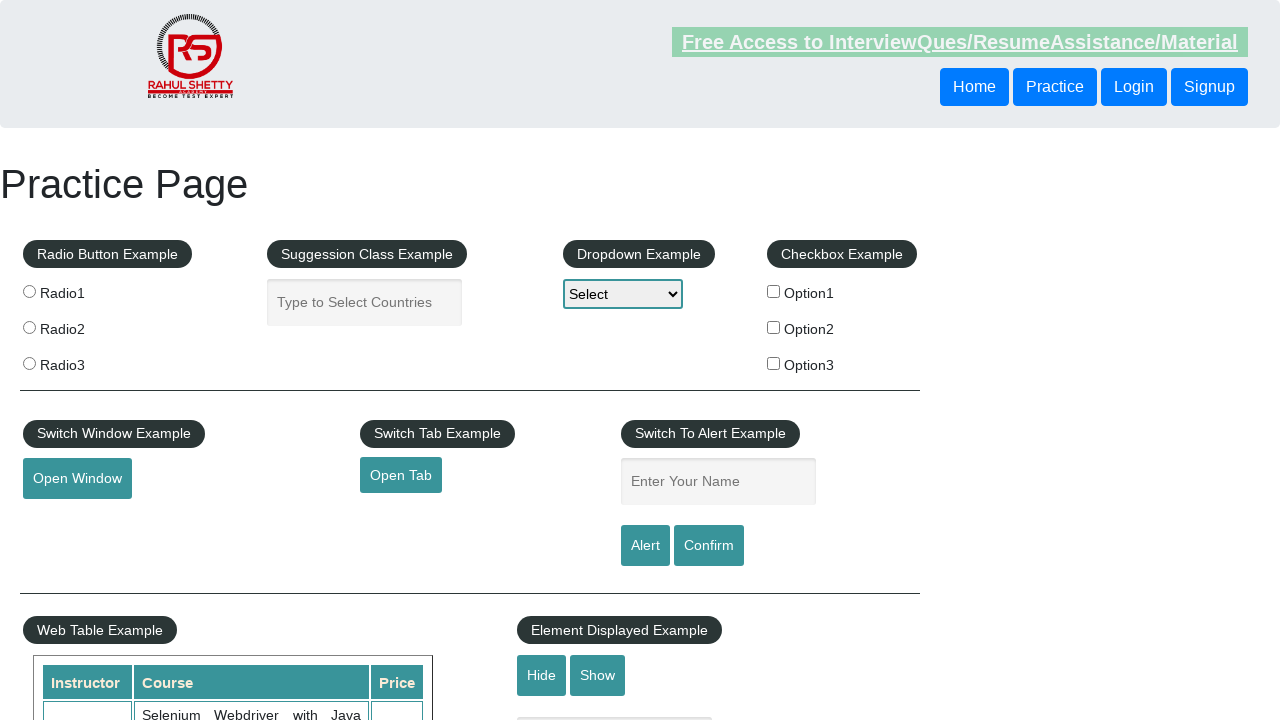

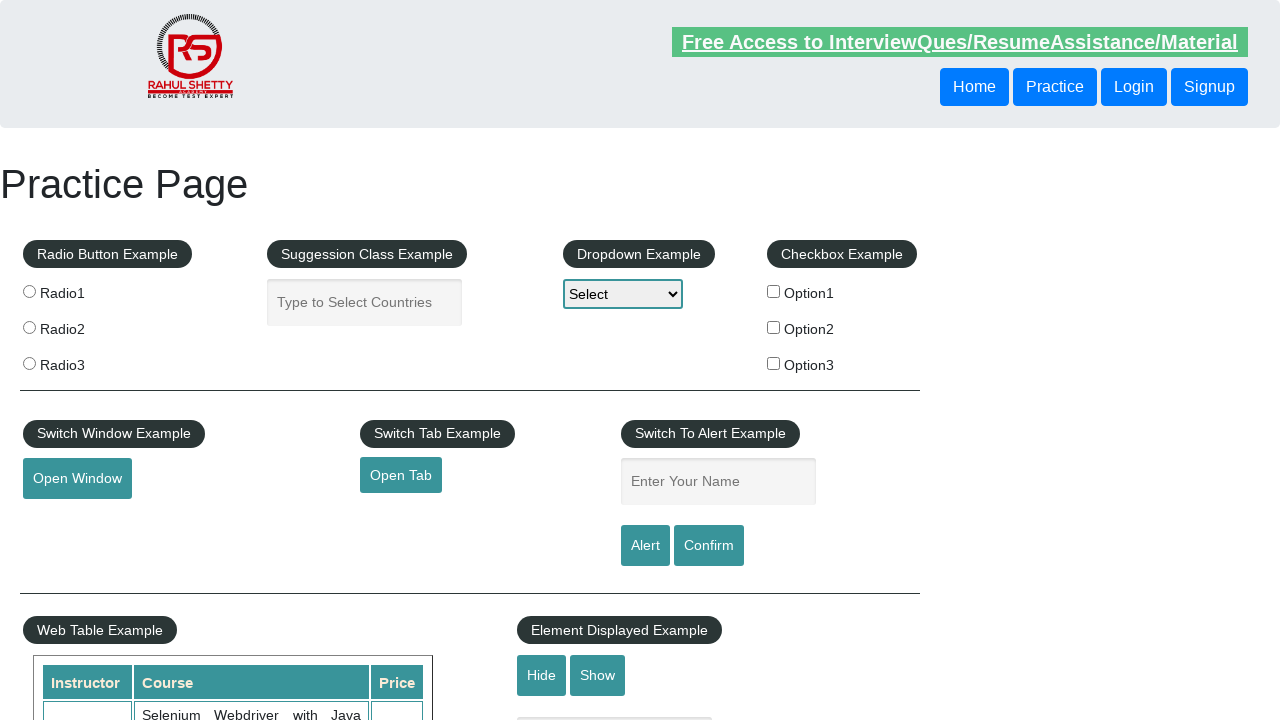